Tests registration form by filling only the required/obligatory fields (first name, last name, gender, phone) and verifies successful submission.

Starting URL: https://demoqa.com/automation-practice-form

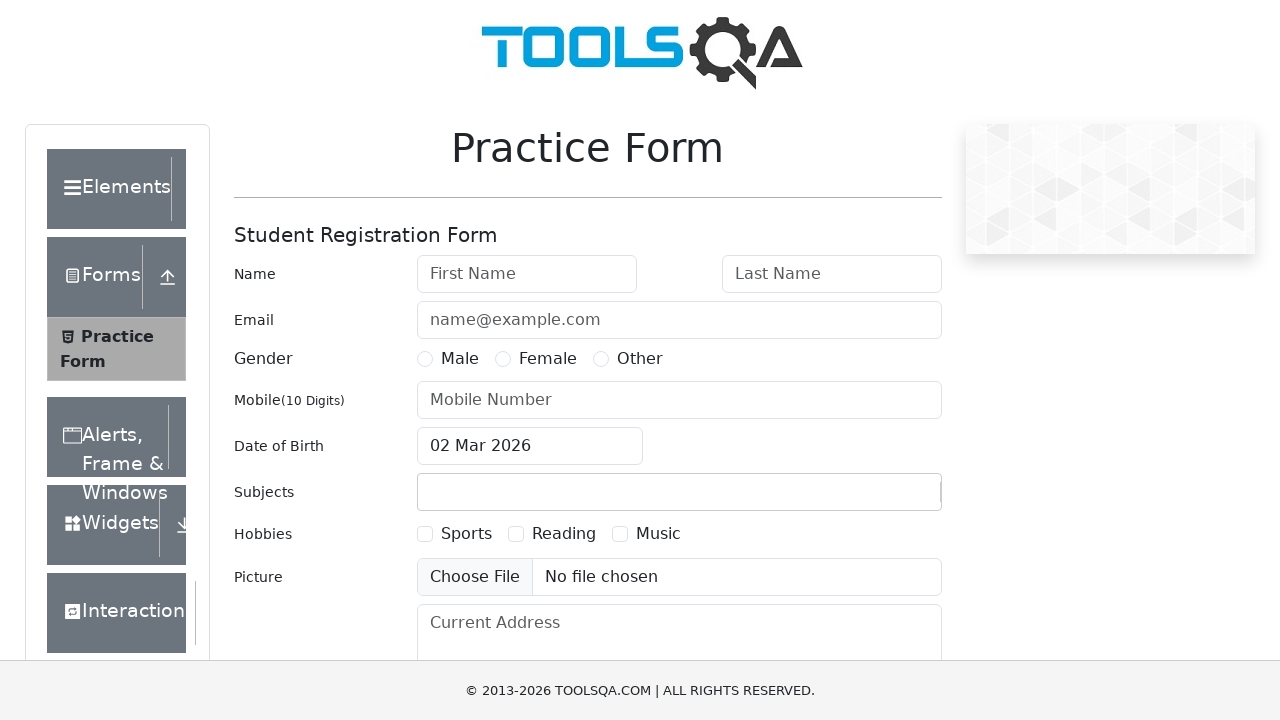

Filled first name field with 'Sarah' on #firstName
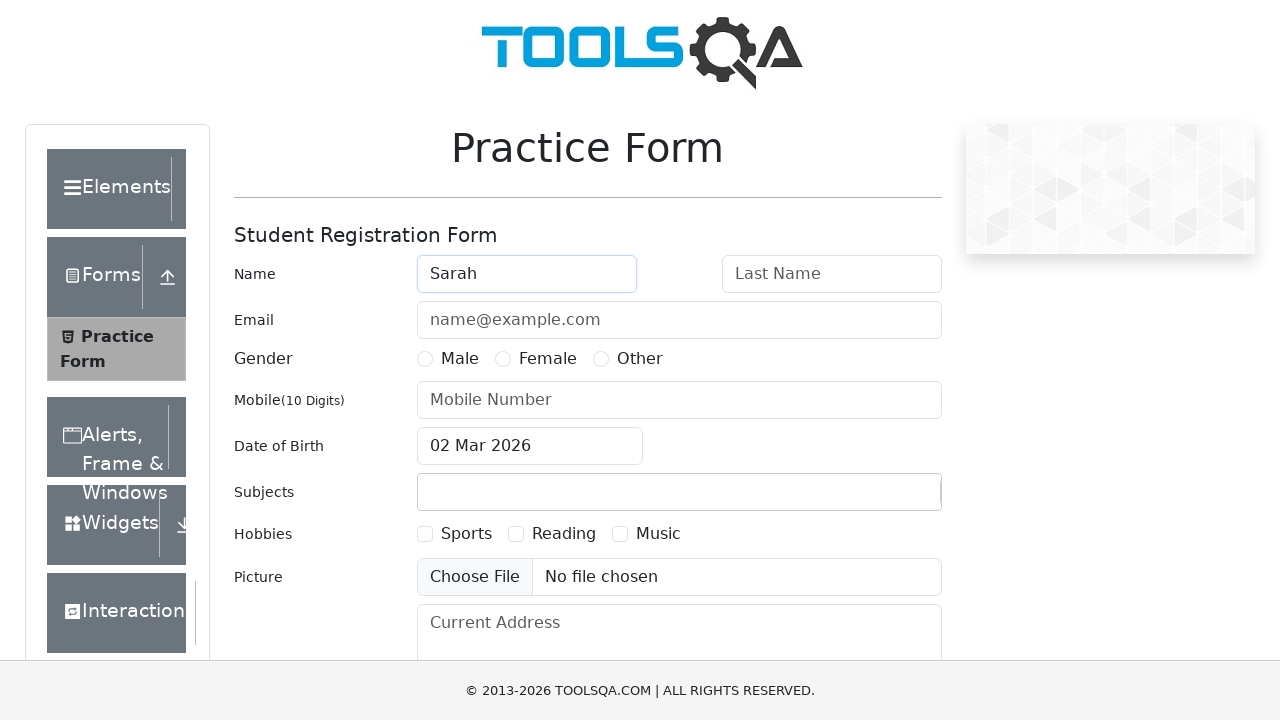

Filled last name field with 'Williams' on #lastName
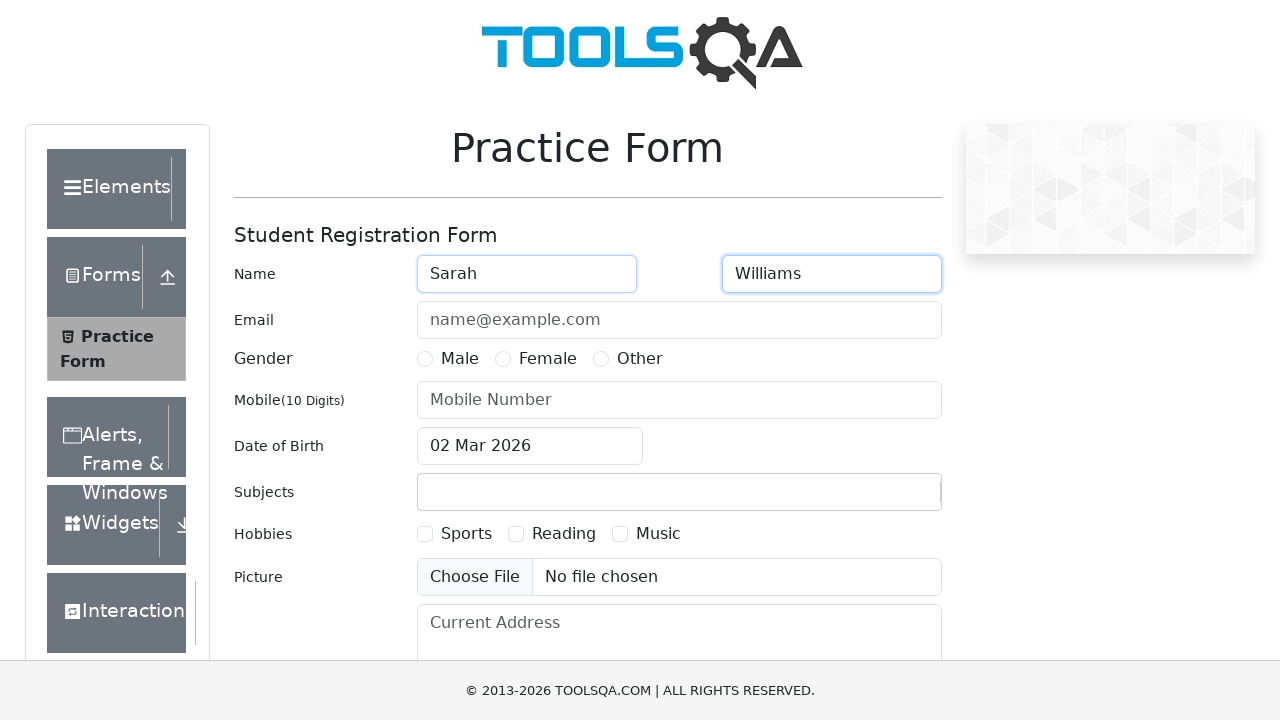

Selected Female gender option at (548, 359) on label[for='gender-radio-2']
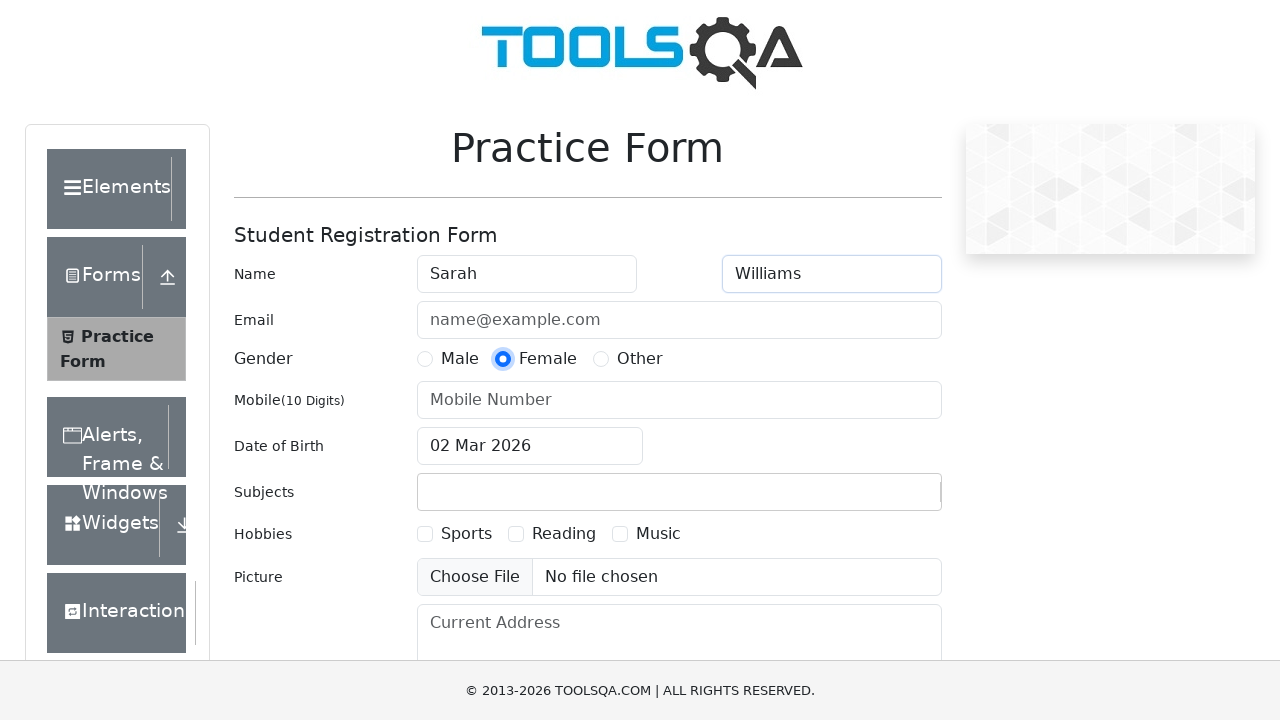

Filled phone number field with '5559876543' on #userNumber
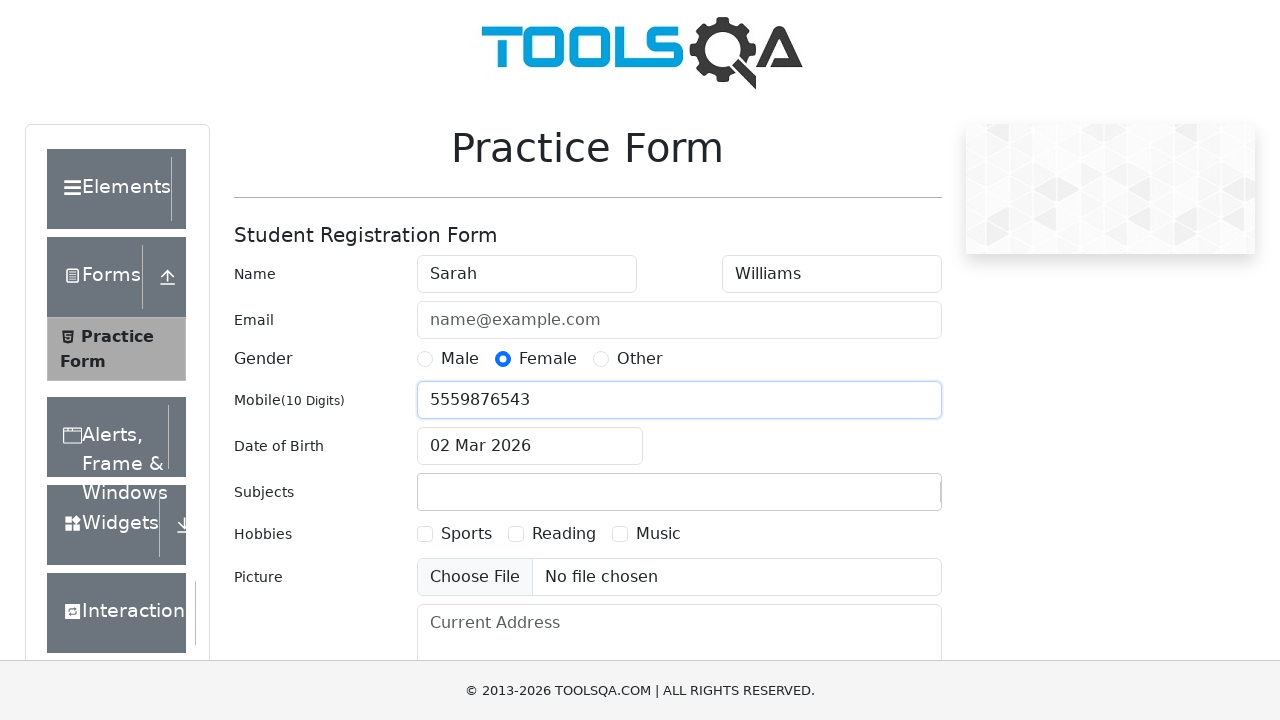

Clicked submit button to register at (885, 499) on #submit
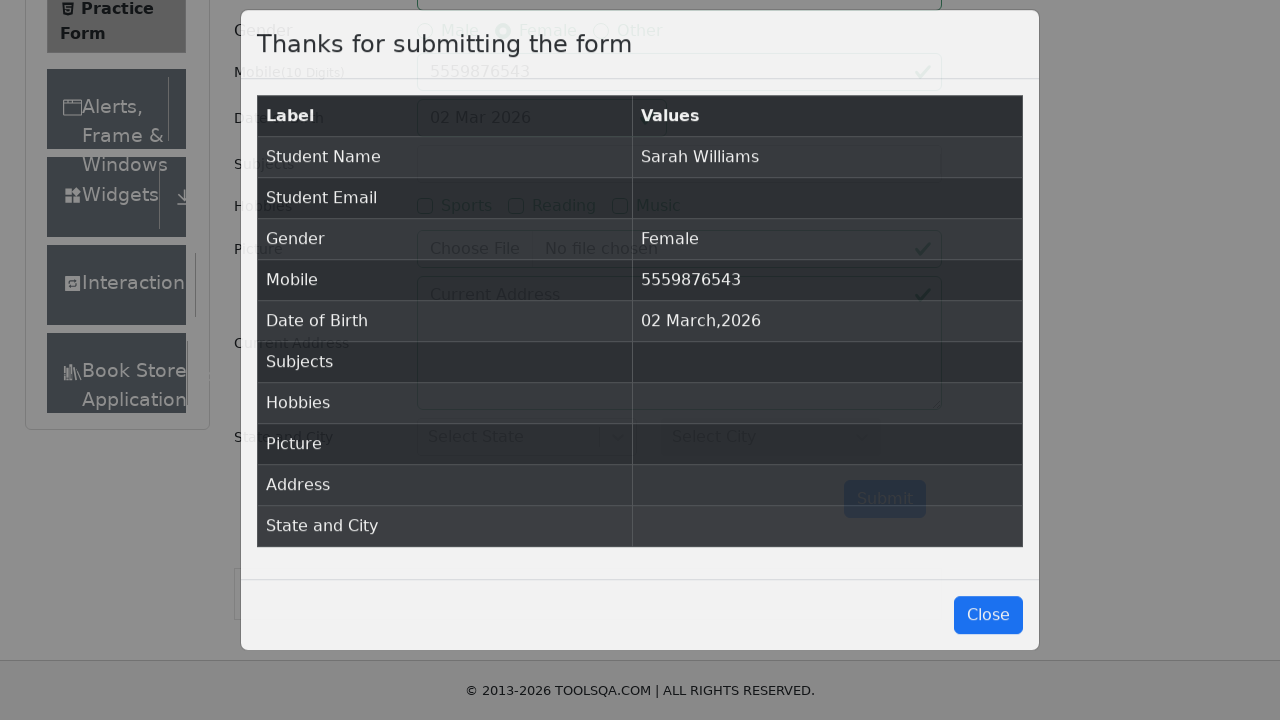

Registration confirmation modal appeared
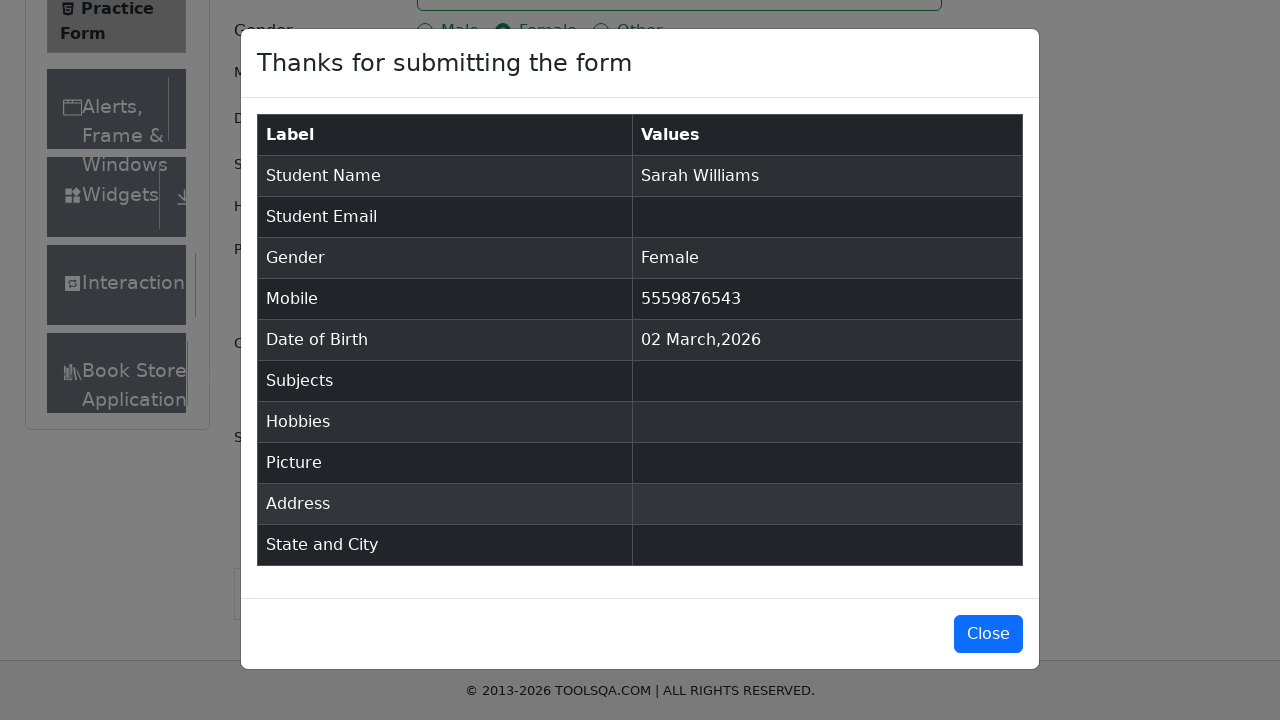

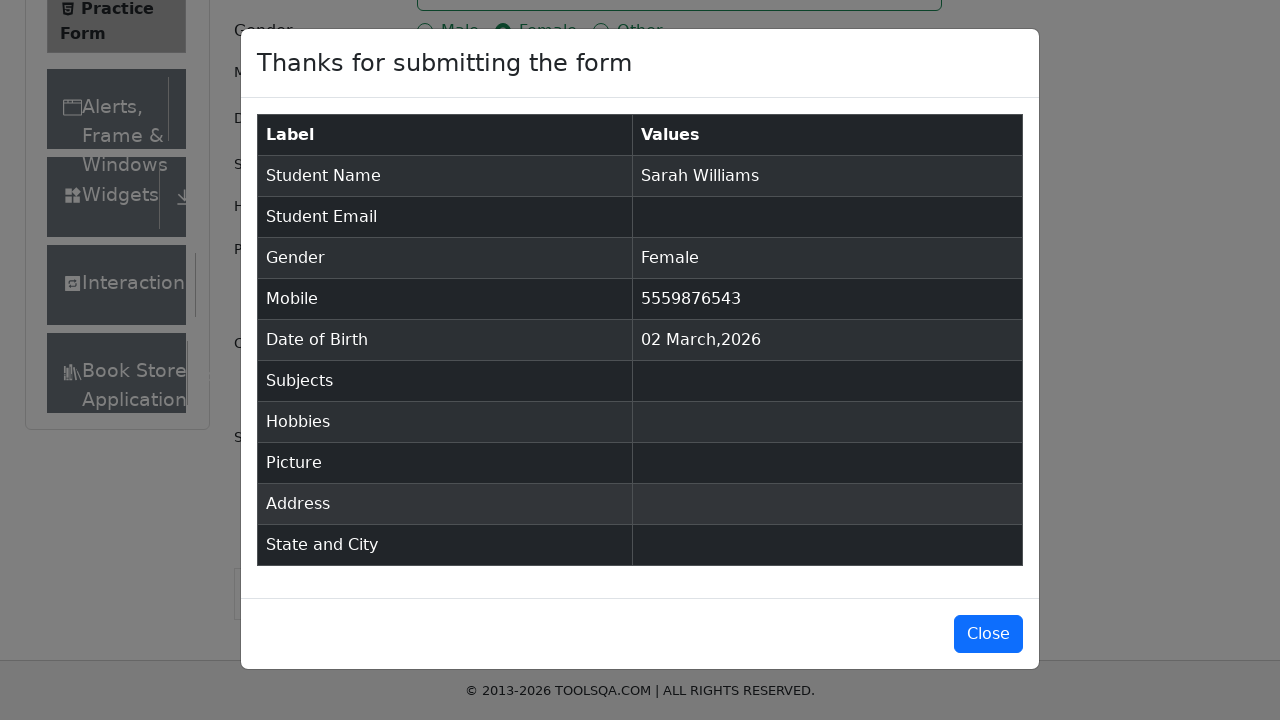